Tests text box form by filling full name, email, current address, and permanent address fields

Starting URL: https://demoqa.com/text-box

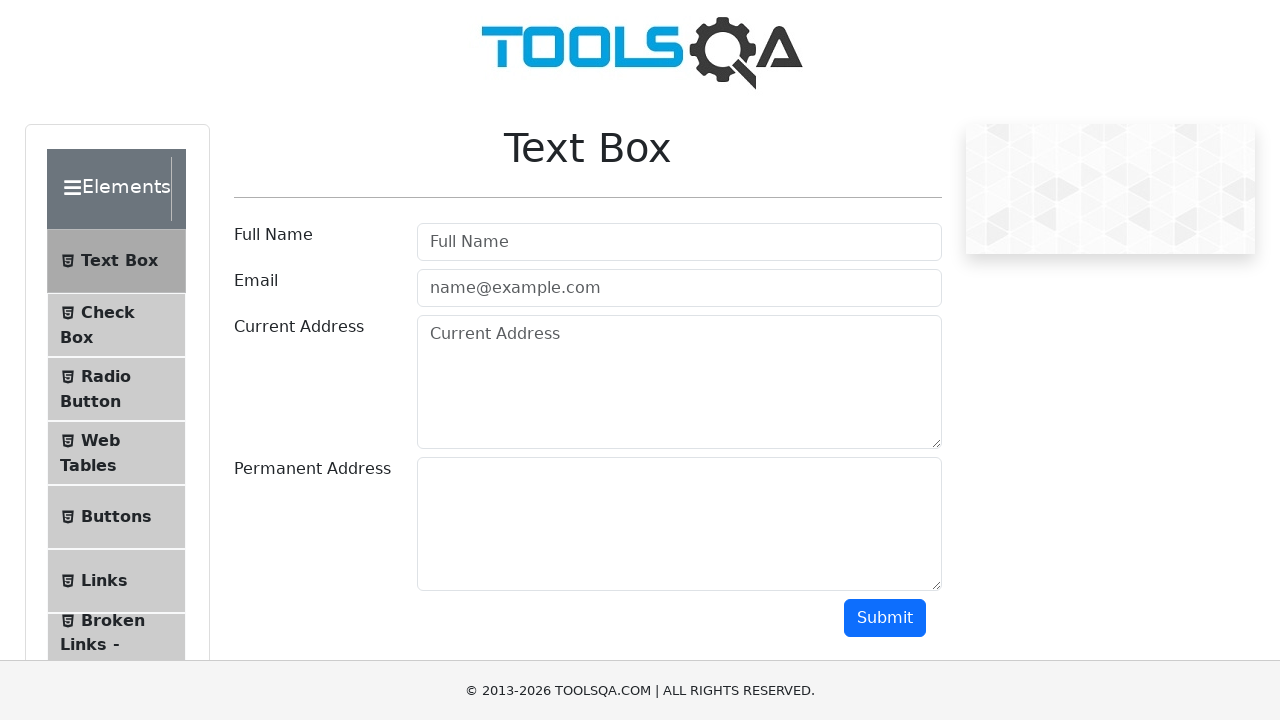

Filled full name field with 'Ravi Sharma' on internal:attr=[placeholder="Full Name"i]
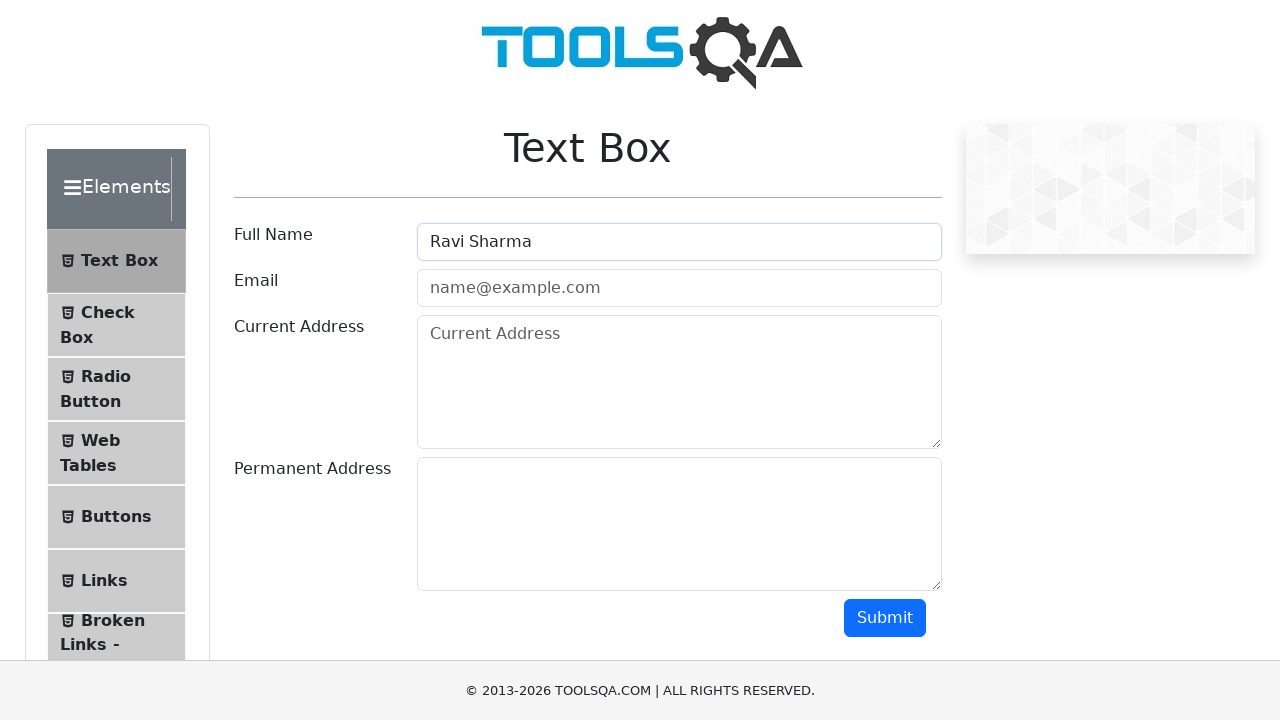

Filled email field with 'ravisharma@gmail.com' on internal:attr=[placeholder="name@example.com"i]
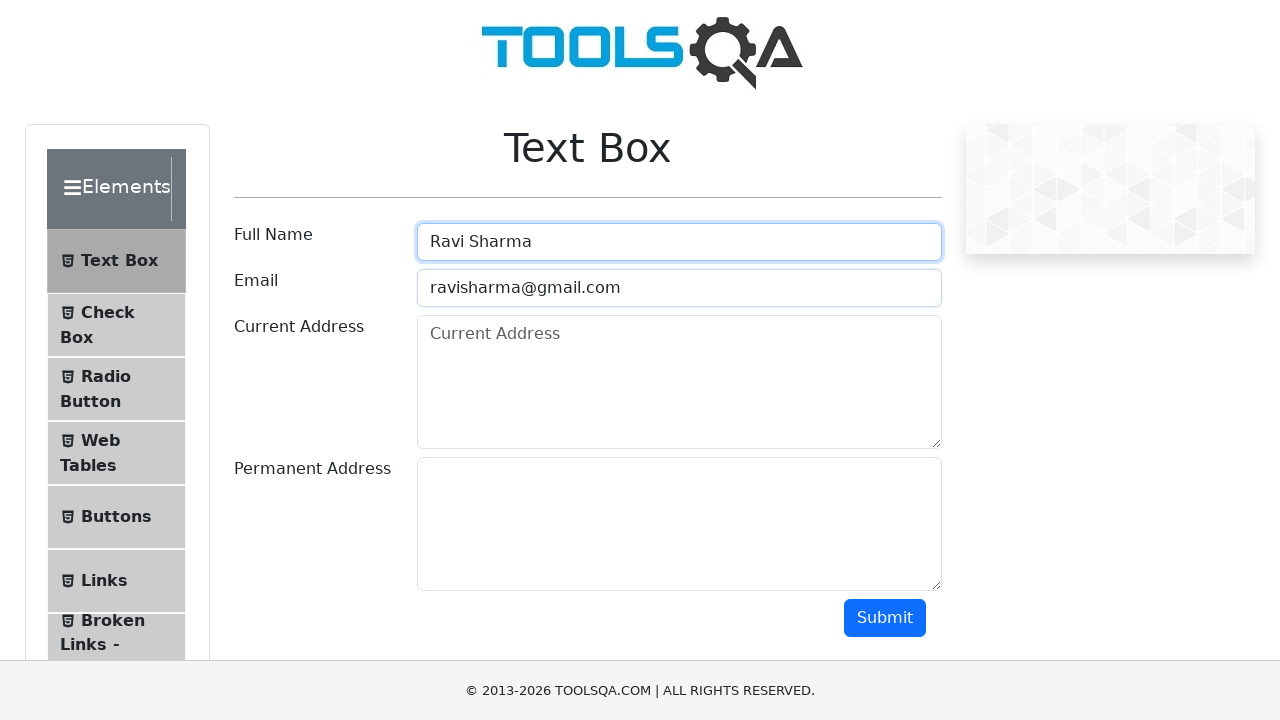

Filled current address field with 'Flat No 101, Sai Park Society, J M Road Shivaji Nagar Pune - 411015' on internal:attr=[placeholder="Current Address"i]
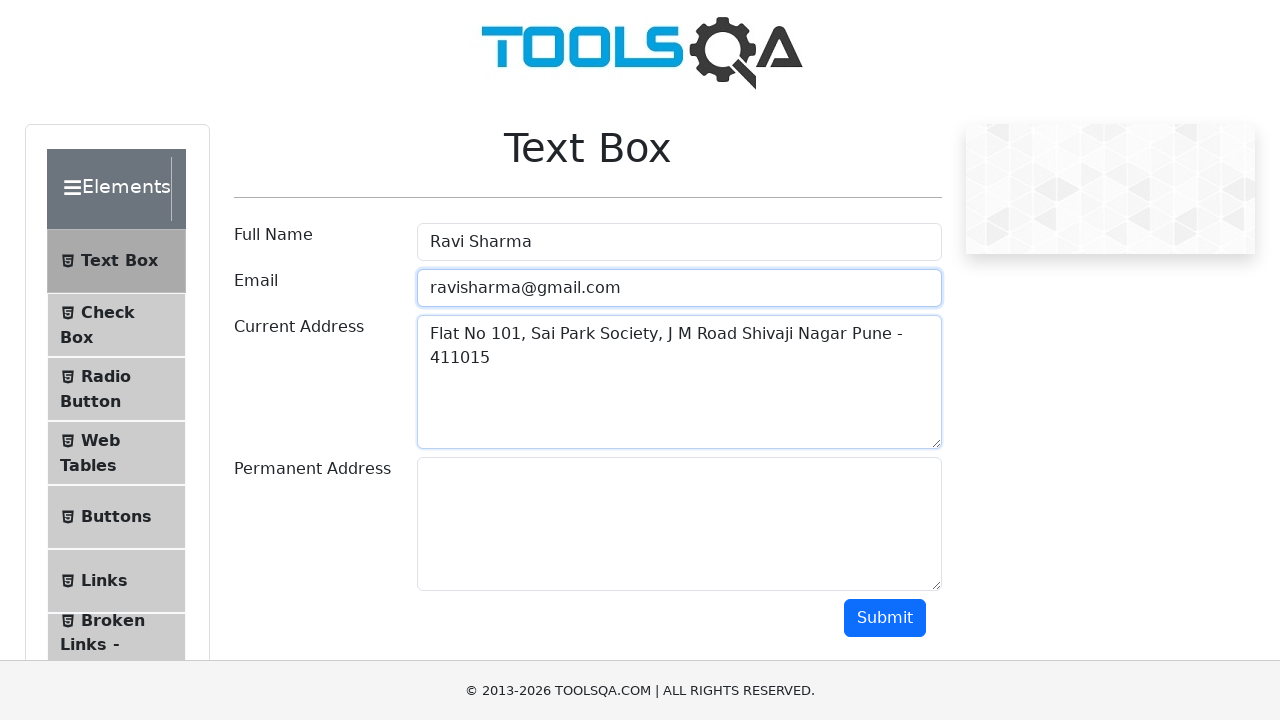

Filled permanent address field with 'At/Post Vadgaon Taluka Khed Pune - 411015' on textarea#permanentAddress
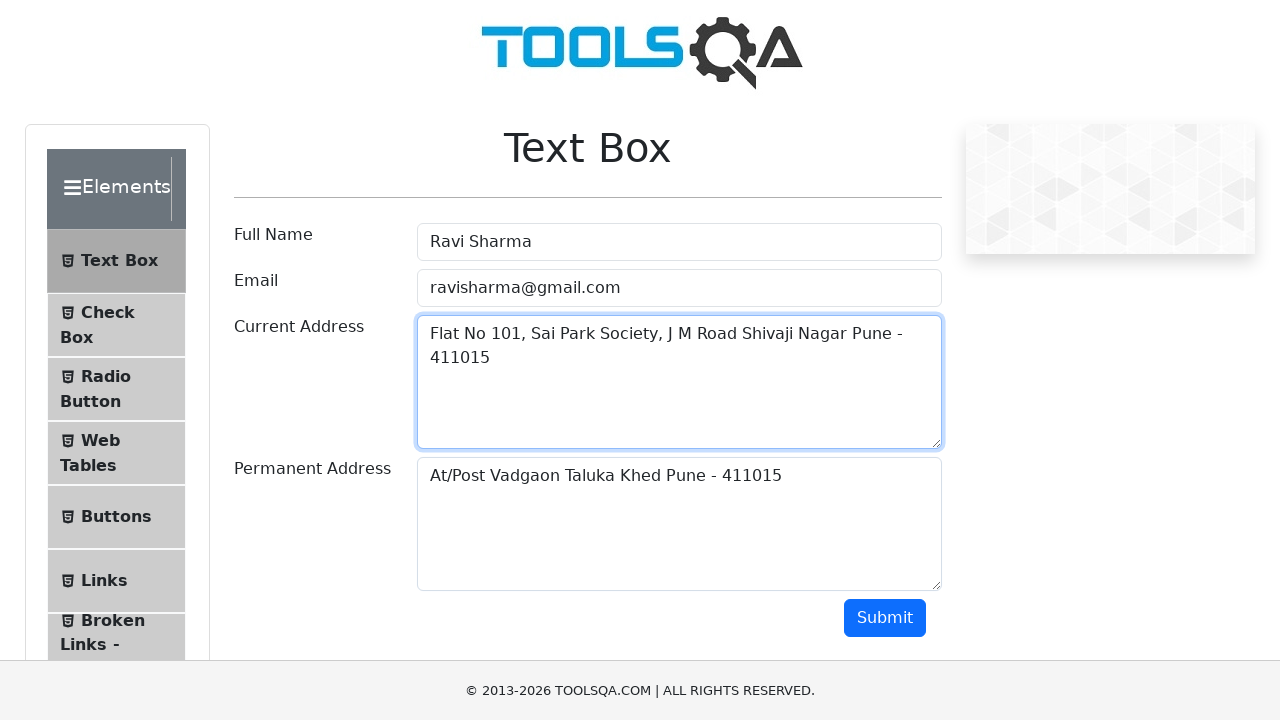

Clicked Submit button to submit the text box form at (885, 618) on internal:role=button[name="Submit"i]
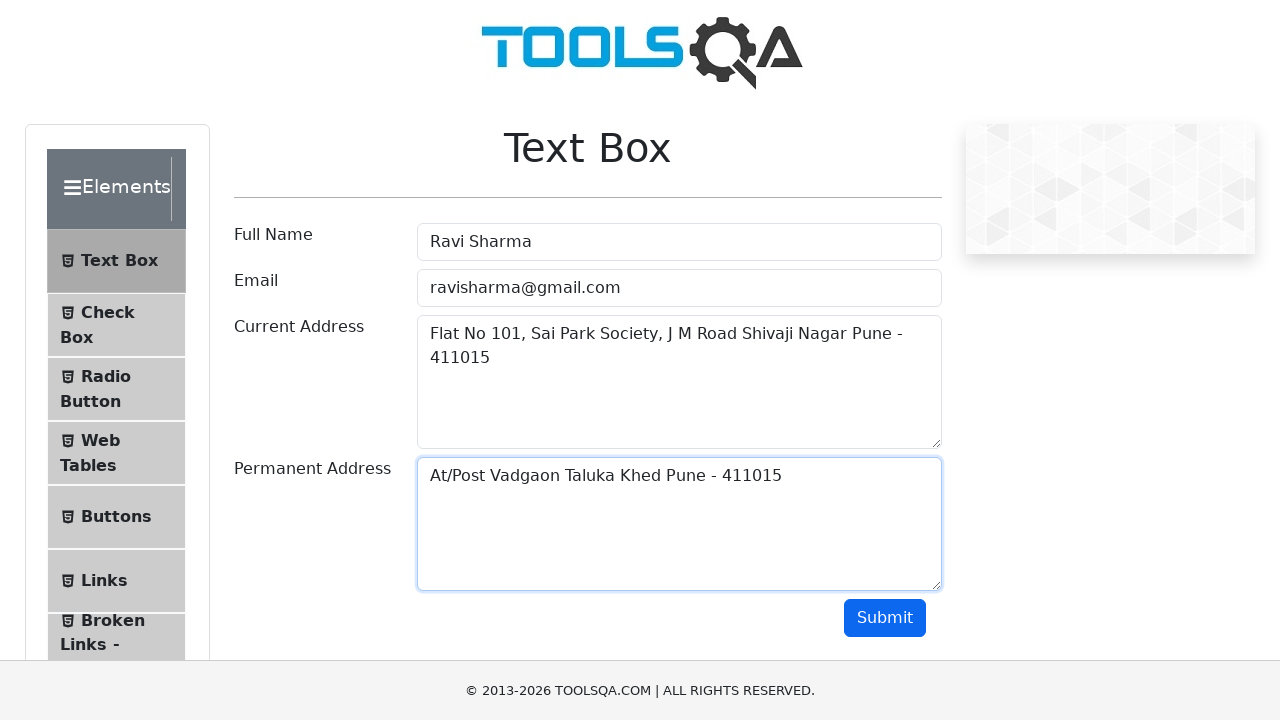

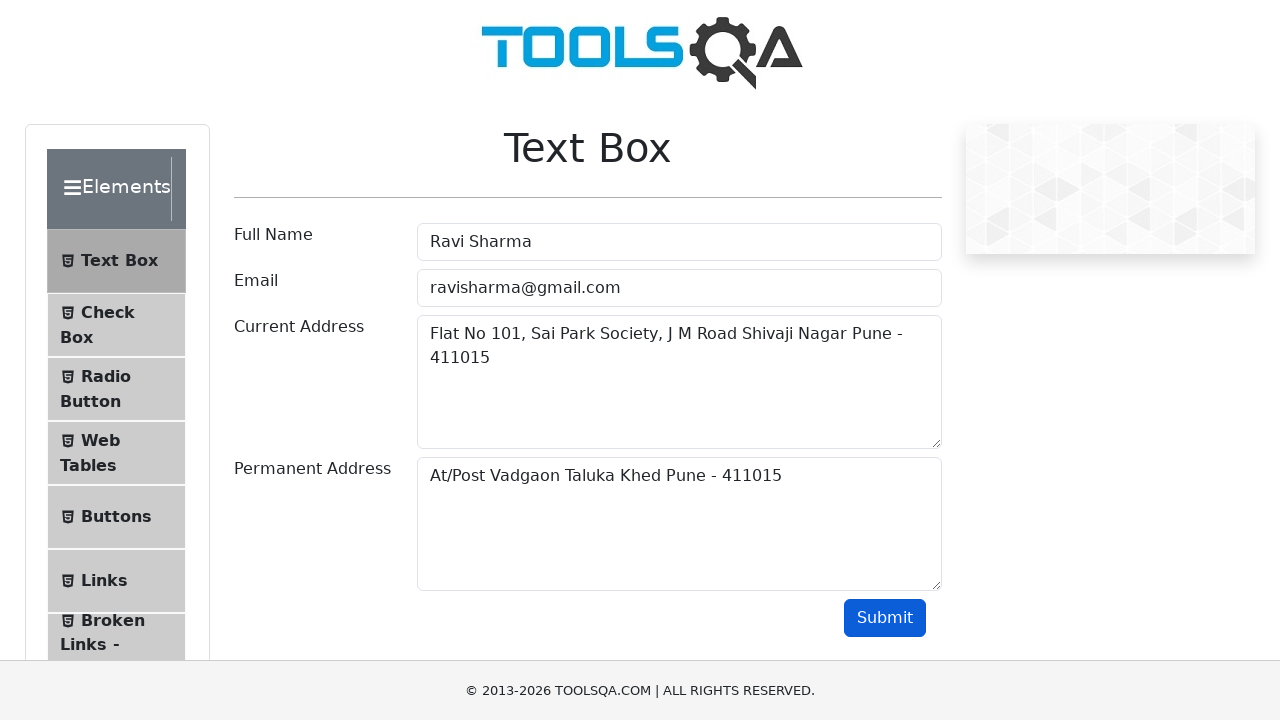